Tests dropdown functionality on a practice website by opening a passenger info dropdown, incrementing the adult count 4 times, and closing the dropdown.

Starting URL: http://www.rahulshettyacademy.com/dropdownsPractise/

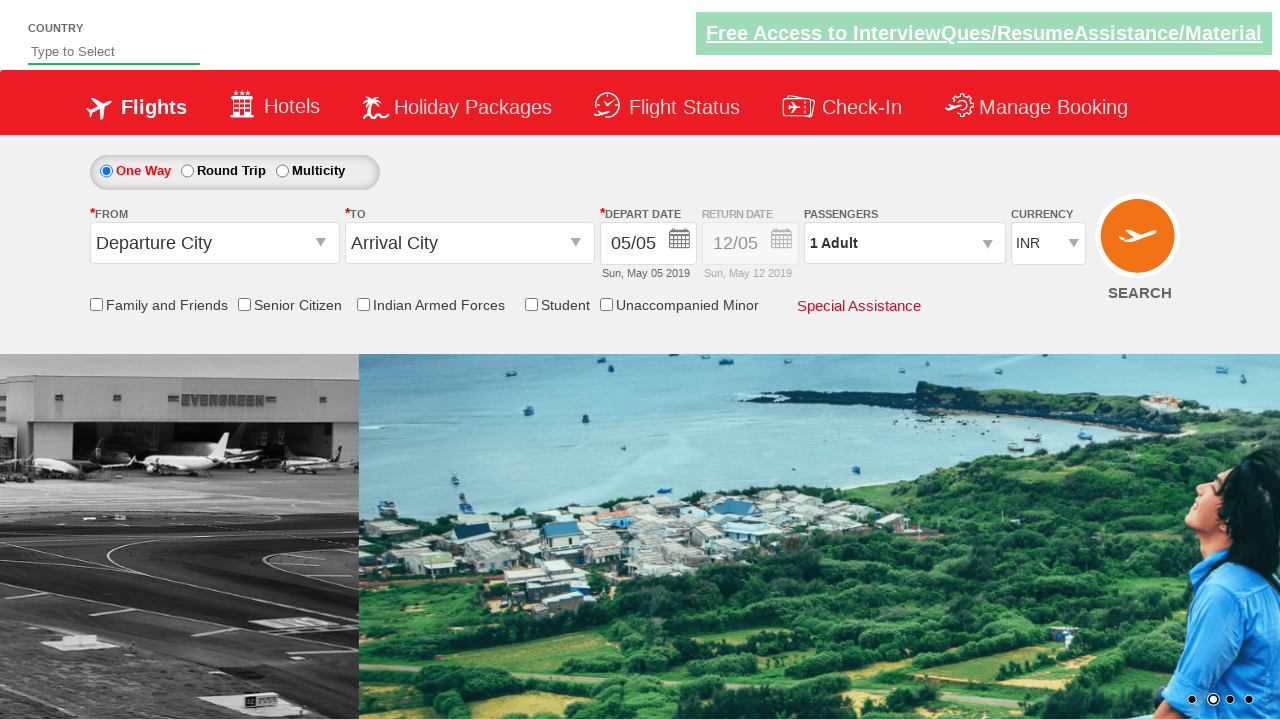

Clicked on passenger info dropdown to open it at (904, 243) on #divpaxinfo
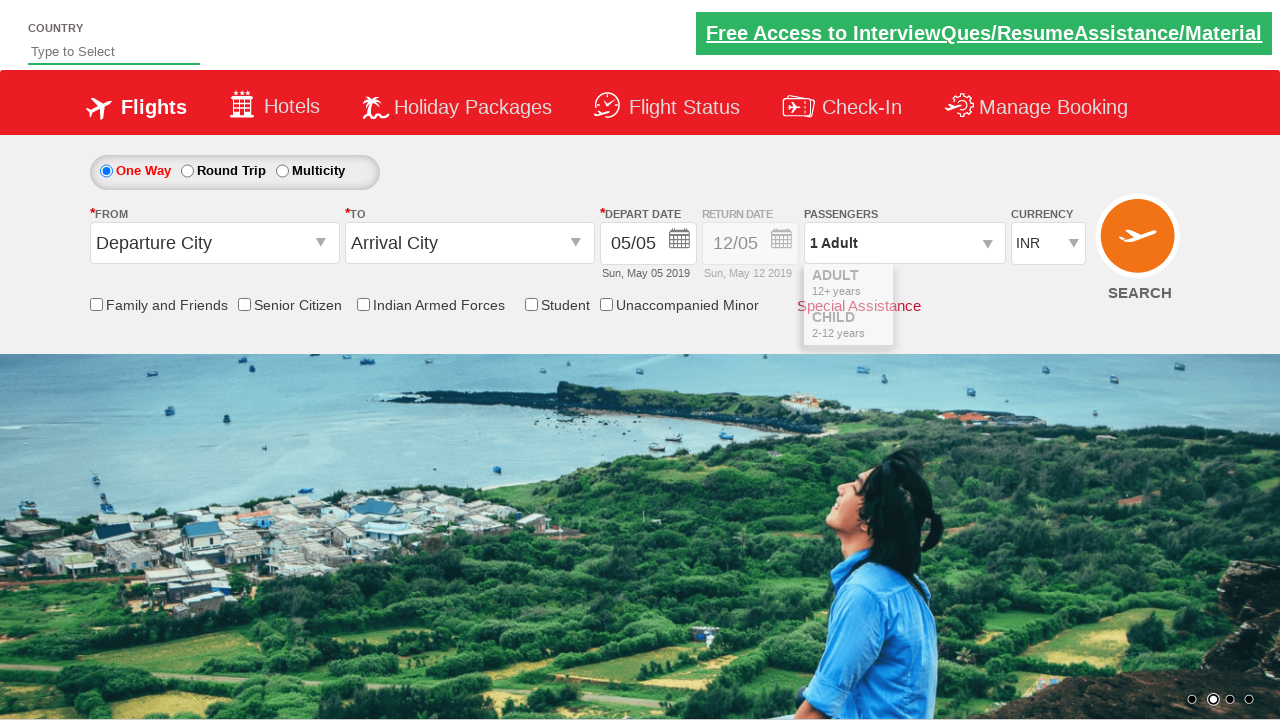

Waited for dropdown to be visible
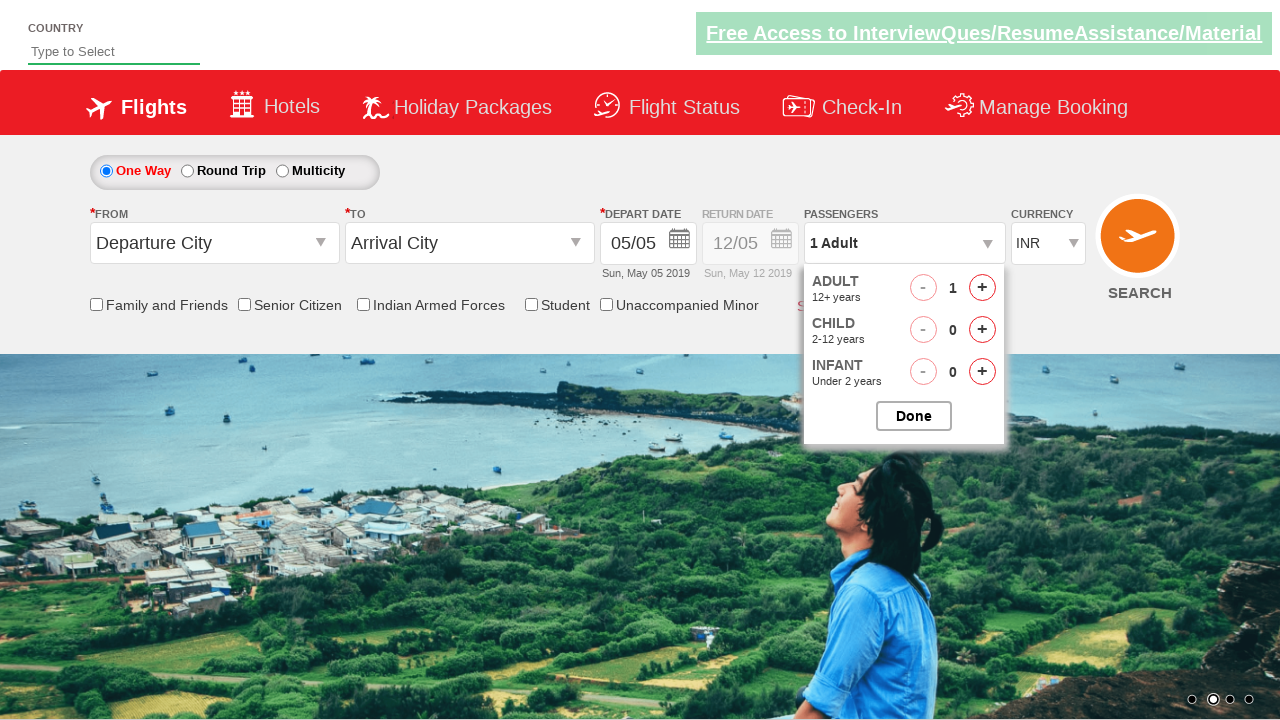

Clicked increment adult button (click 1 of 4) at (982, 288) on #hrefIncAdt
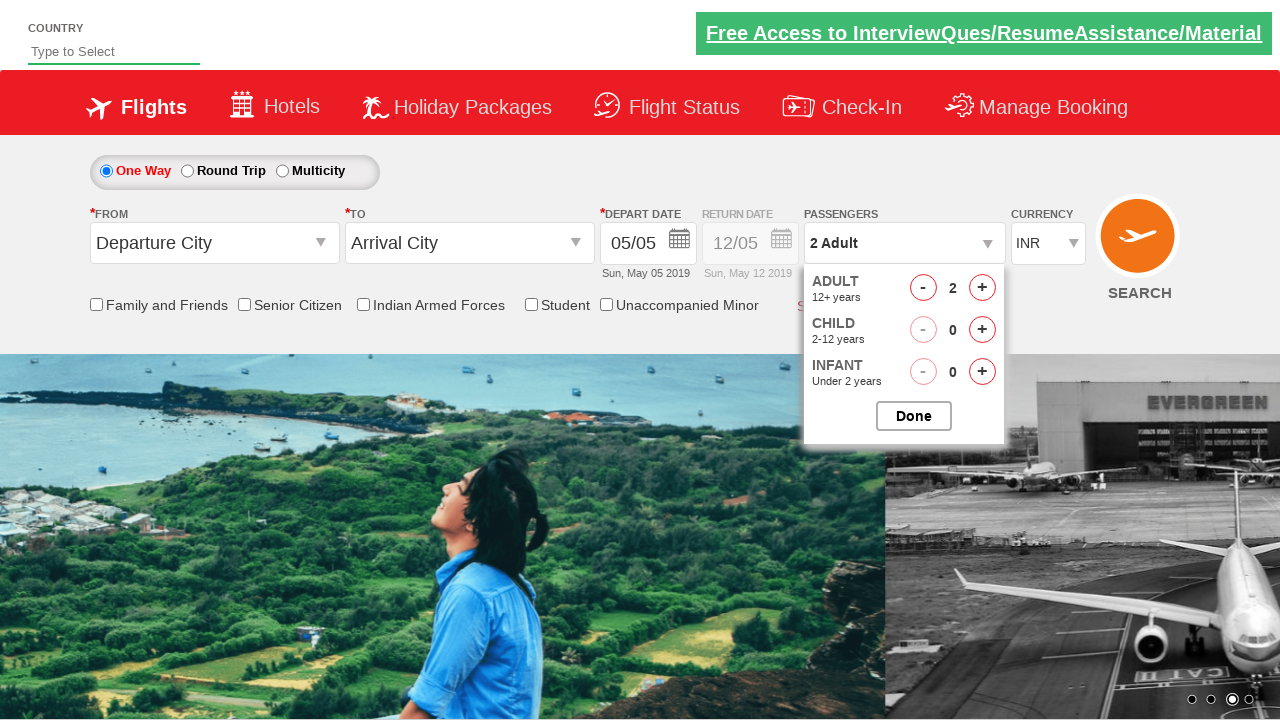

Clicked increment adult button (click 2 of 4) at (982, 288) on #hrefIncAdt
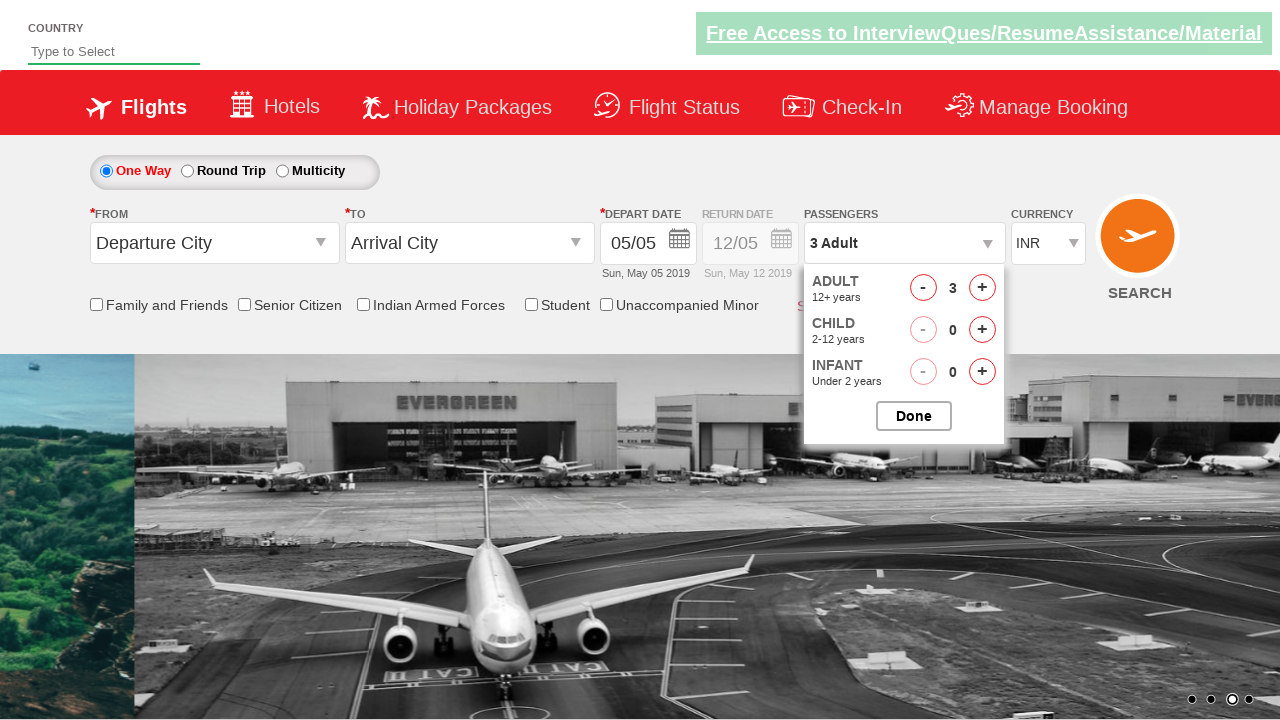

Clicked increment adult button (click 3 of 4) at (982, 288) on #hrefIncAdt
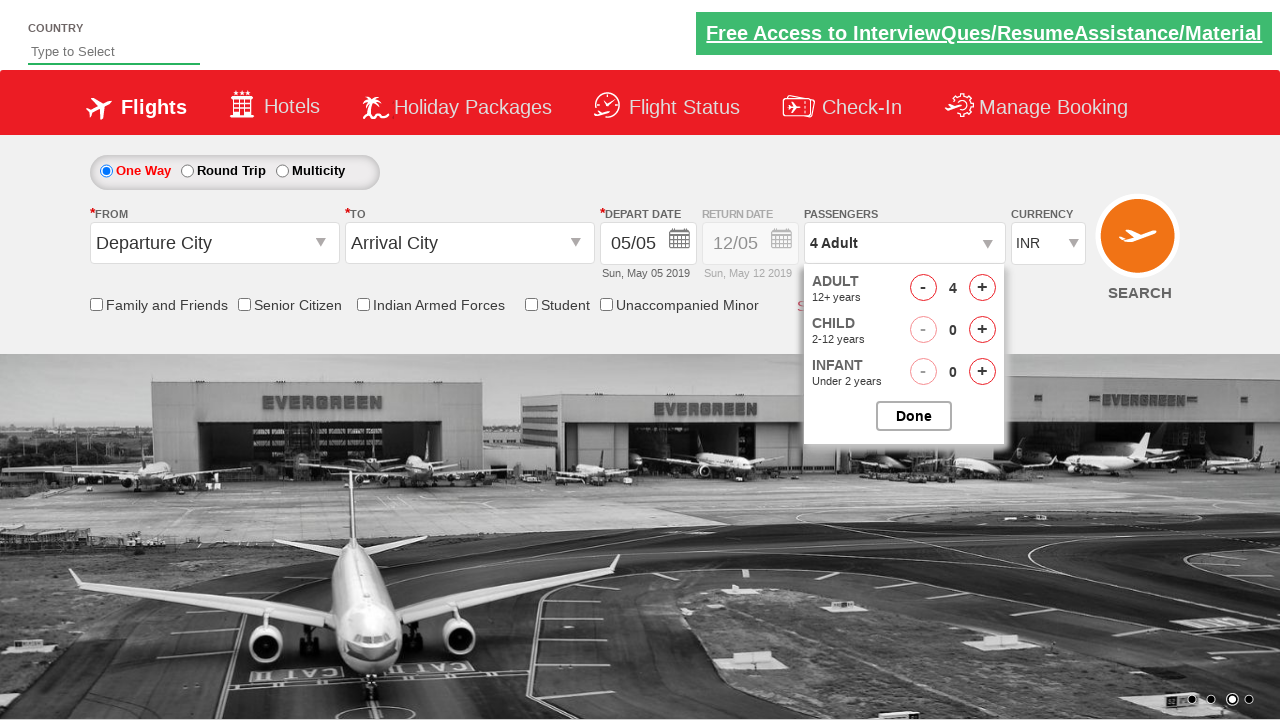

Clicked increment adult button (click 4 of 4) at (982, 288) on #hrefIncAdt
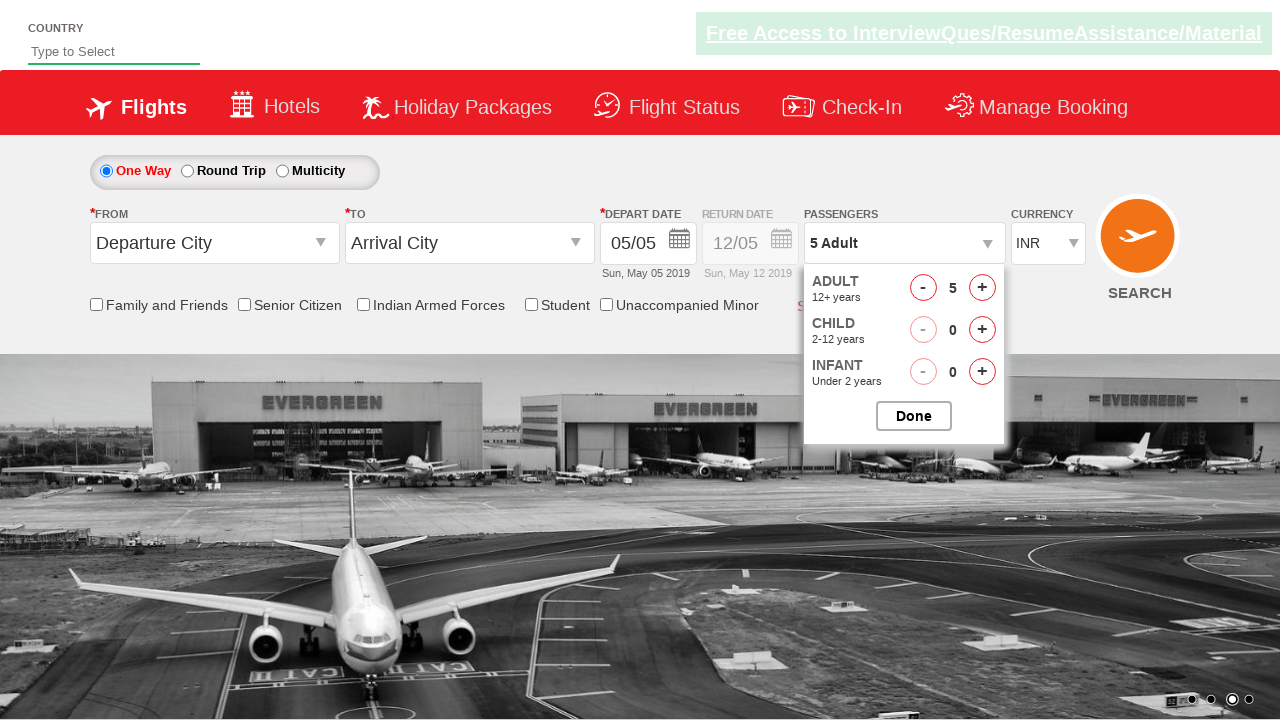

Clicked button to close passenger options dropdown at (914, 416) on #btnclosepaxoption
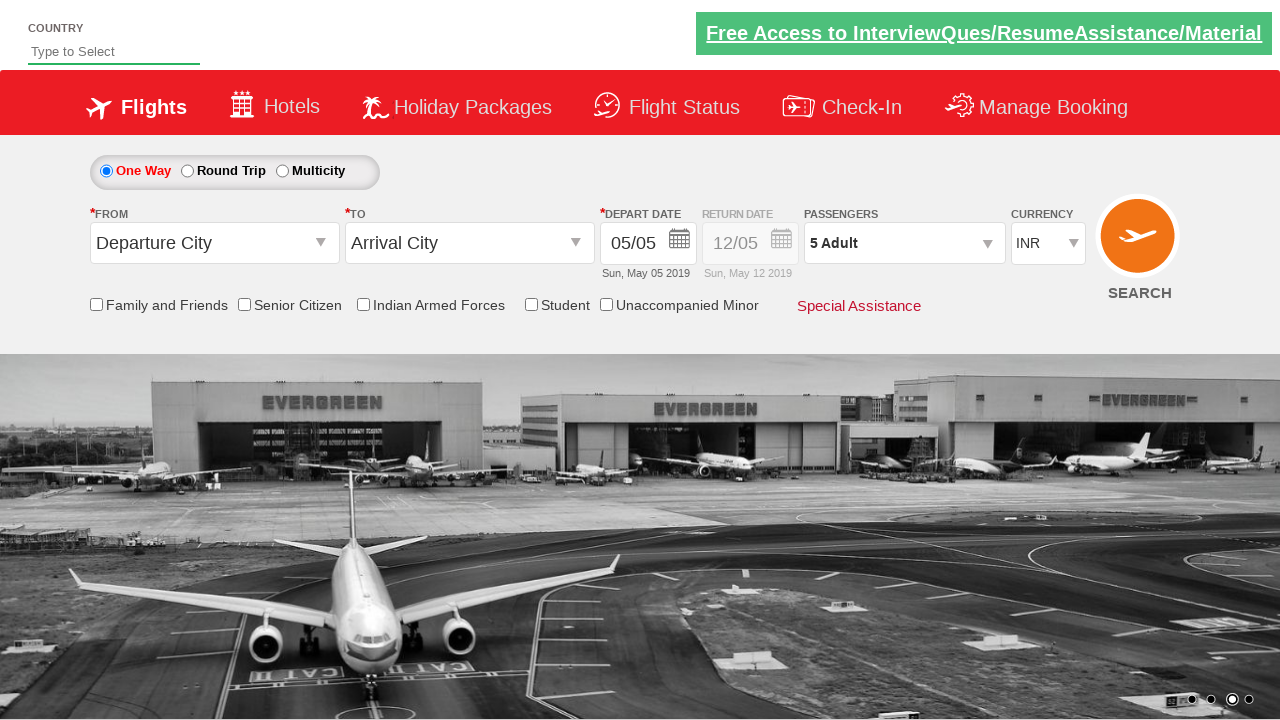

Verified passenger info dropdown closed and selector is present
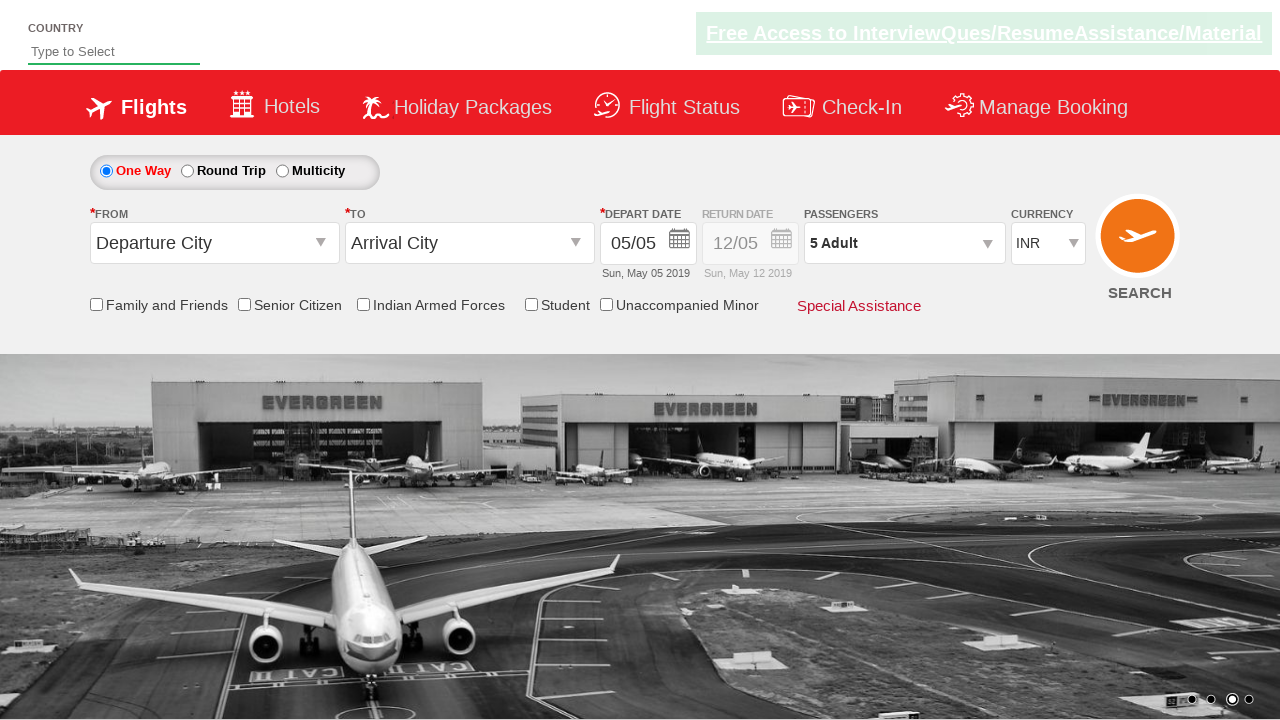

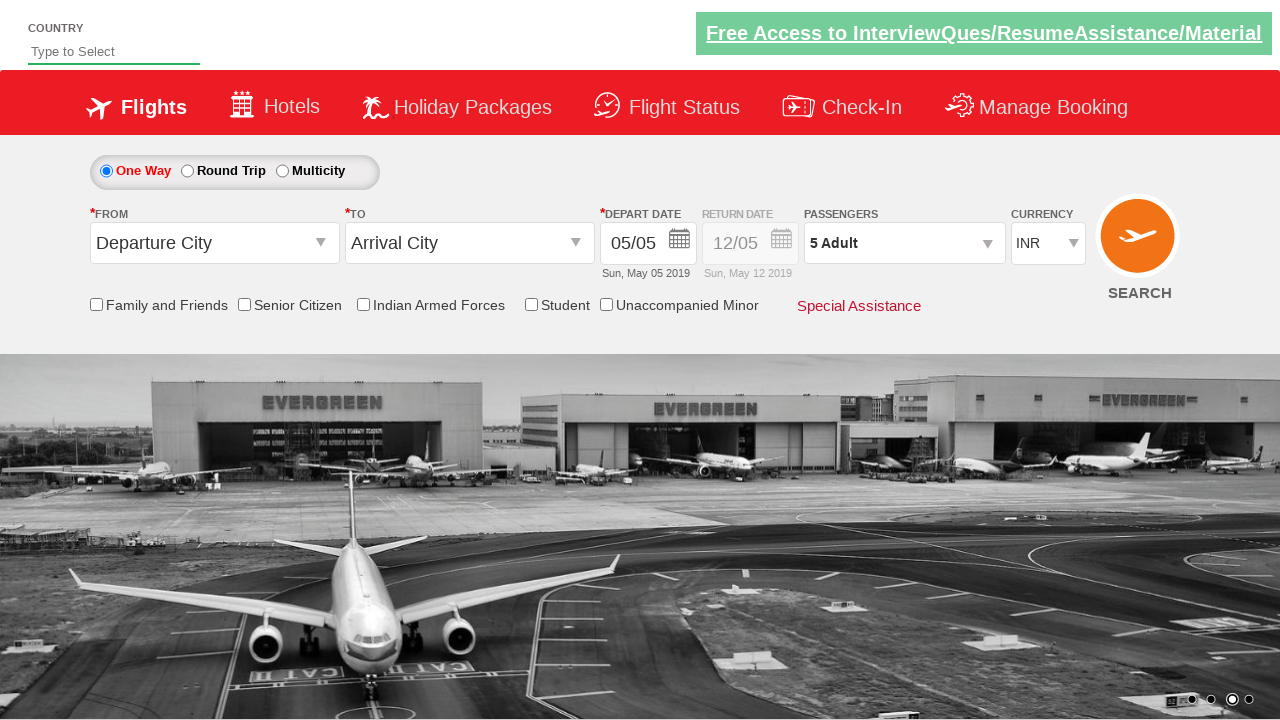